Tests working with multiple browser windows by clicking a link that opens a new window, switching to the first window to verify its title, then switching to the new window and verifying its title.

Starting URL: https://the-internet.herokuapp.com/windows

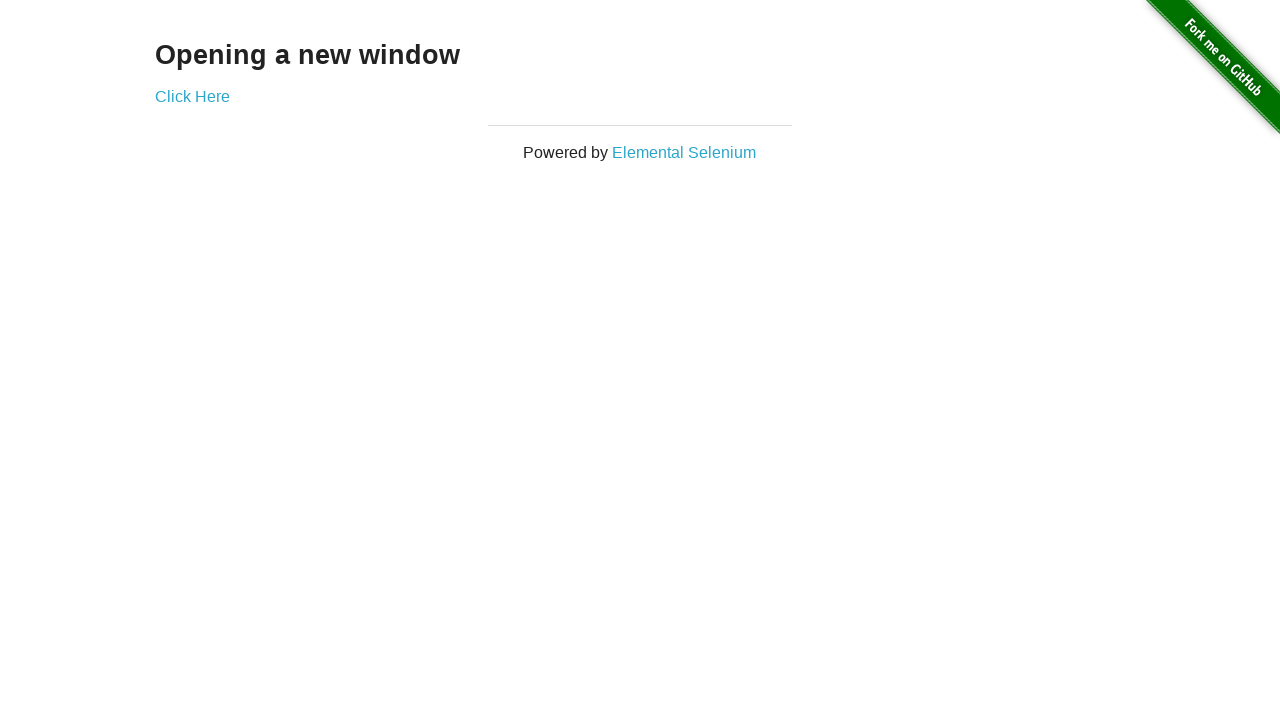

Clicked link to open new window at (192, 96) on .example a
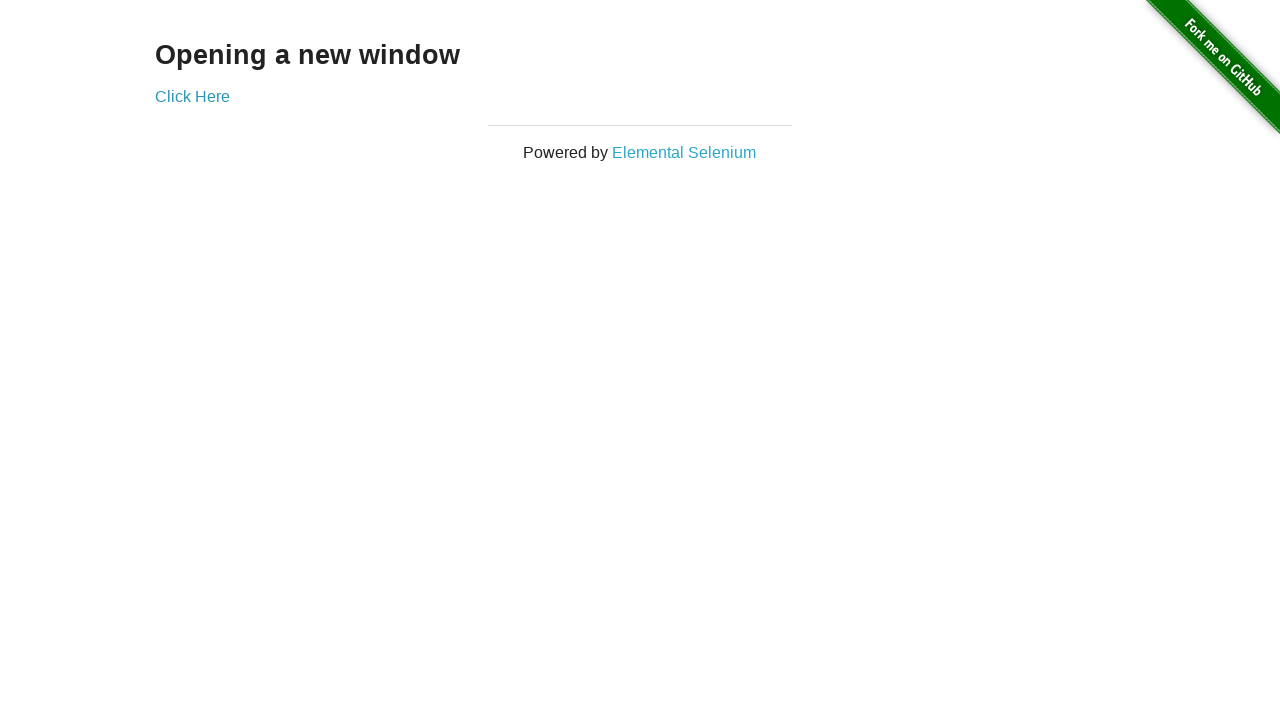

New window created and captured at (192, 96) on .example a
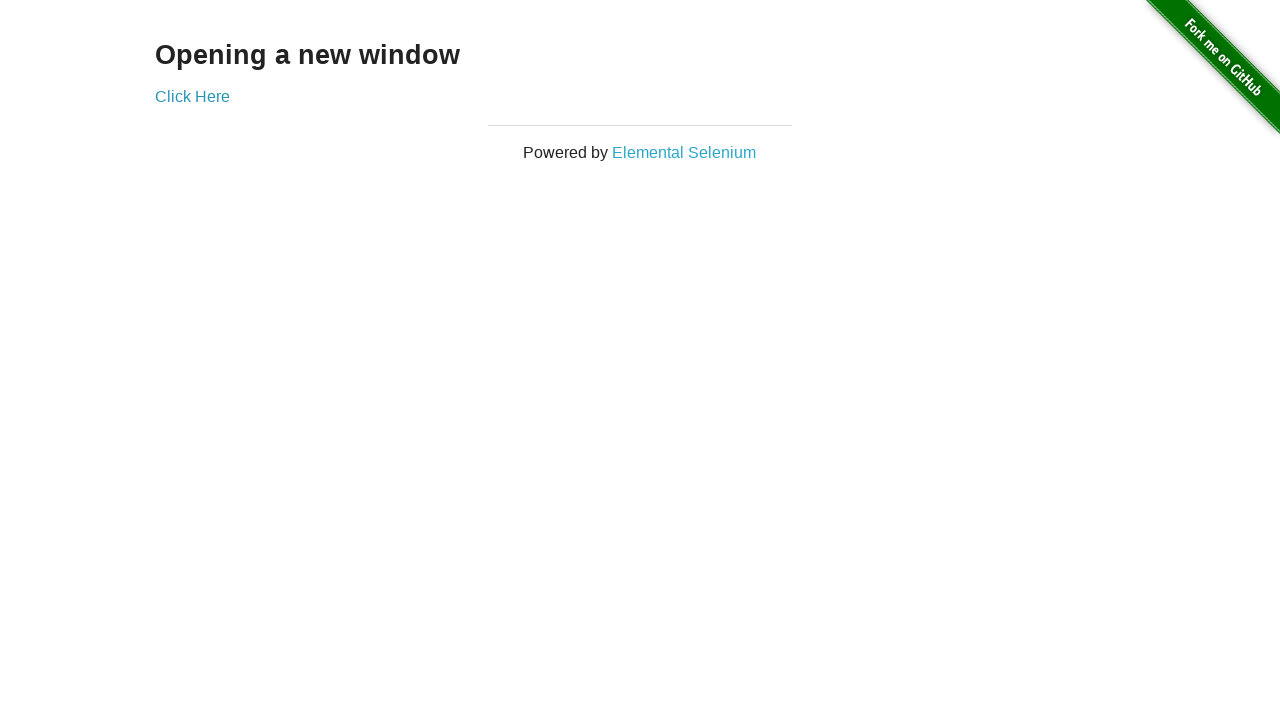

Retrieved new page object
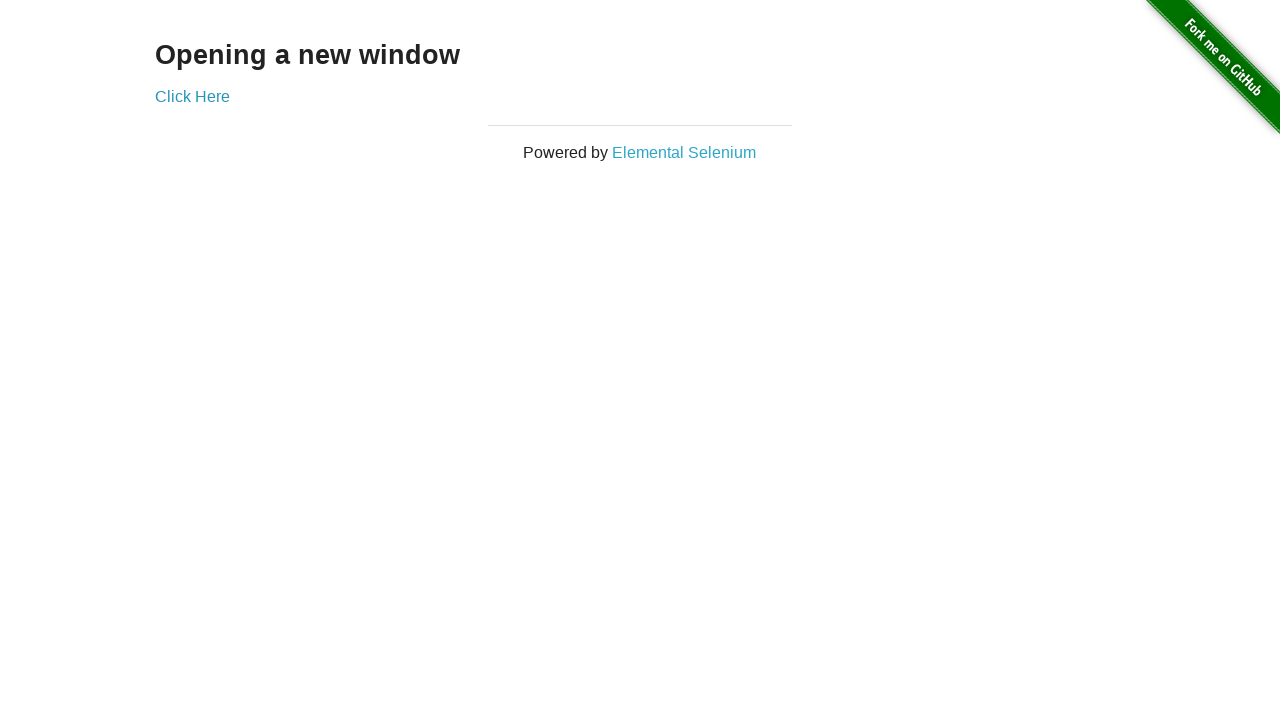

New page finished loading
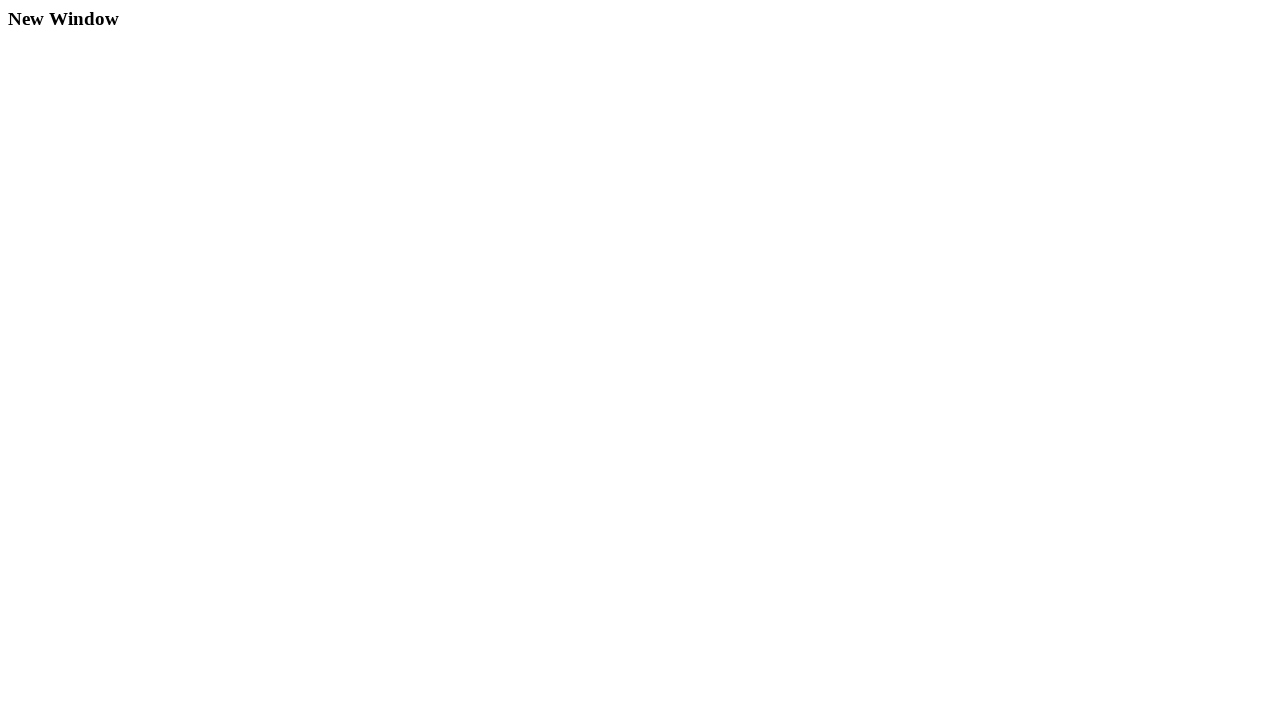

Verified original page title is 'The Internet'
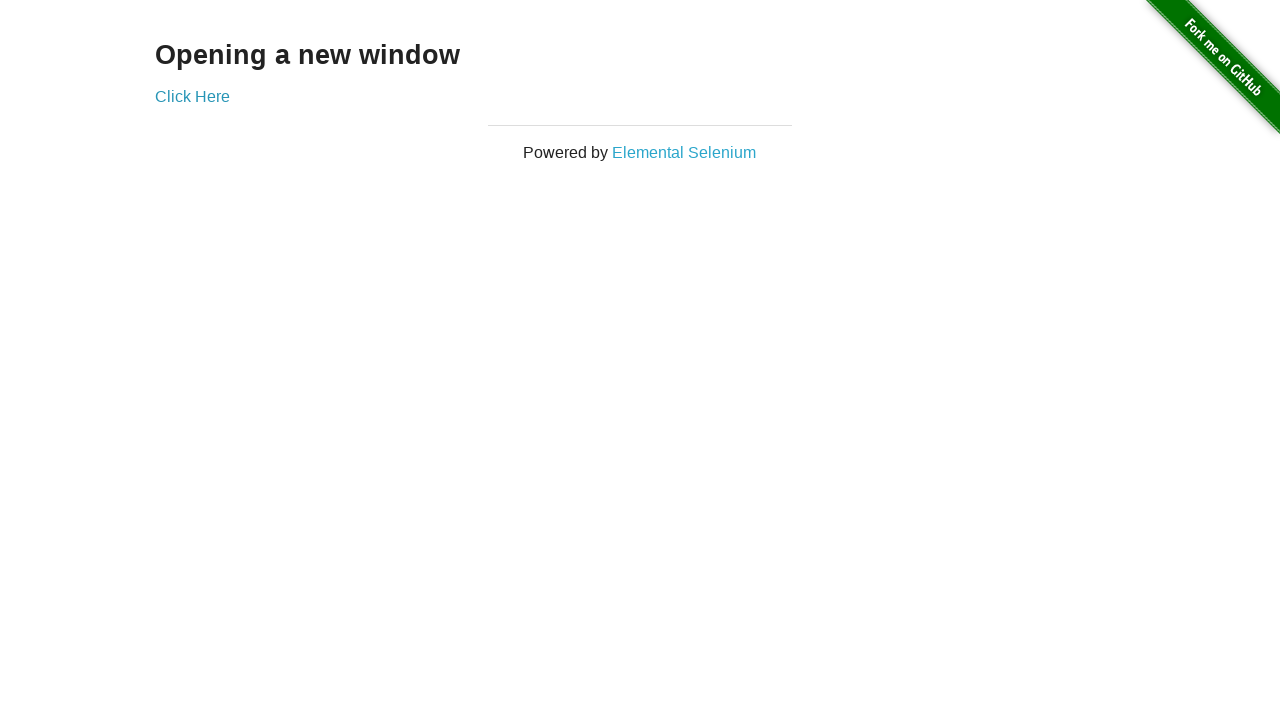

Verified new page title is 'New Window'
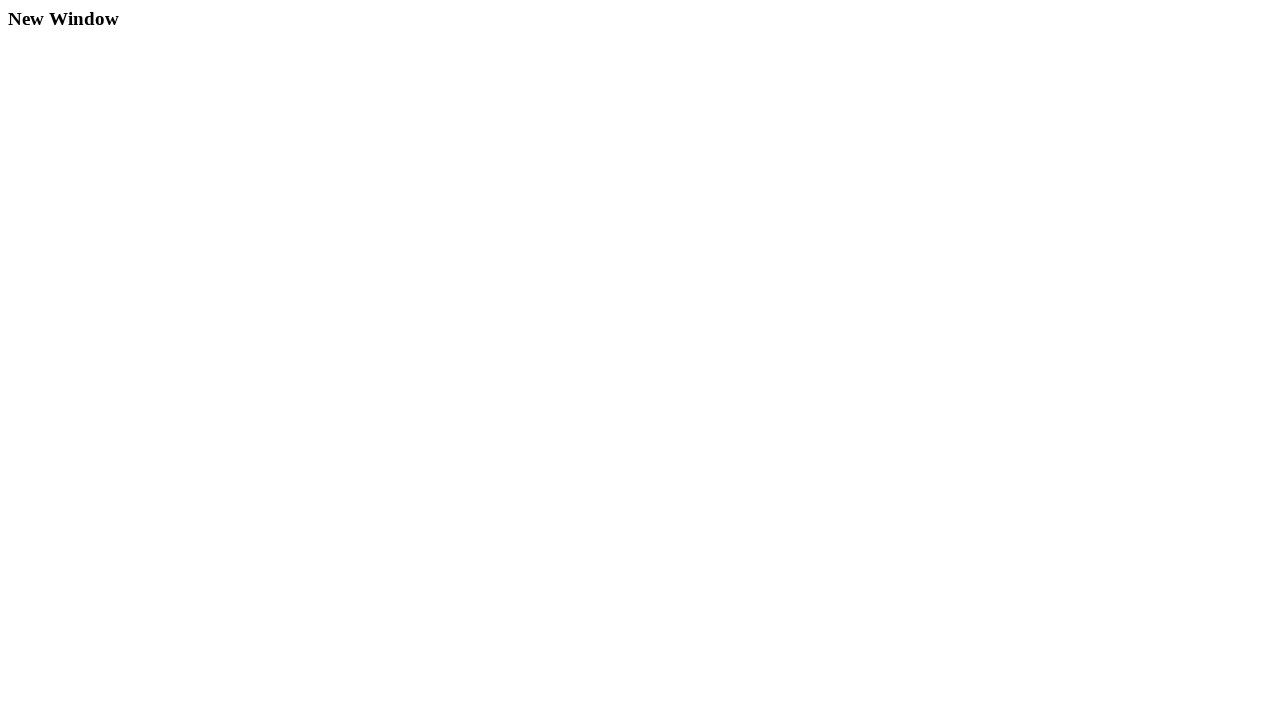

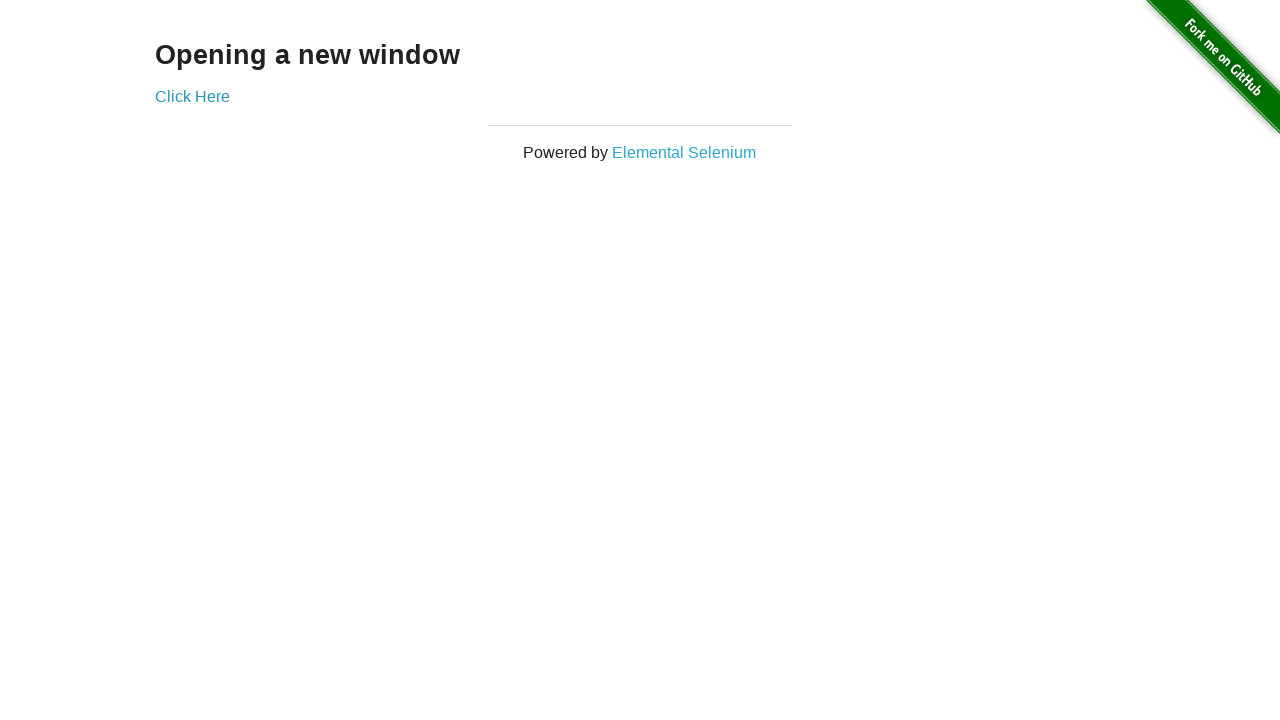